Tests dismissing a JavaScript confirm dialog by clicking the second button, dismissing the alert, and verifying the result message does not contain "successfuly"

Starting URL: https://testcenter.techproeducation.com/index.php?page=javascript-alerts

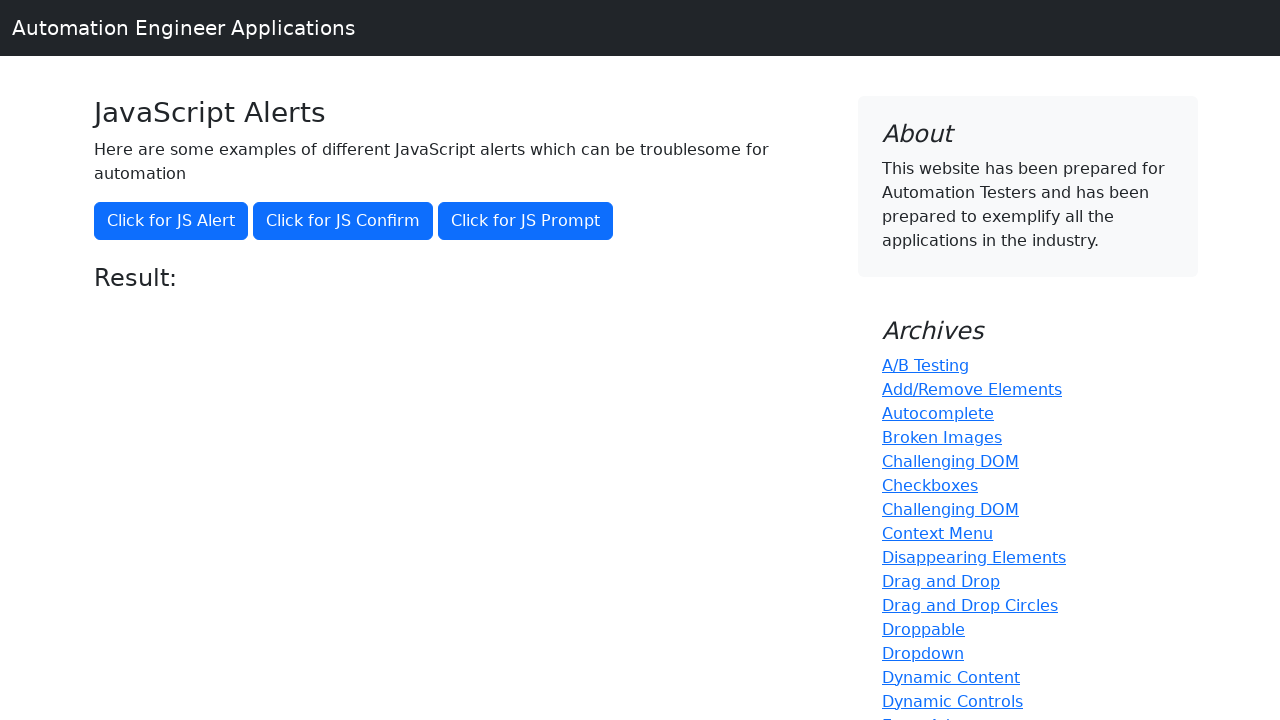

Set up dialog handler to dismiss confirm dialogs
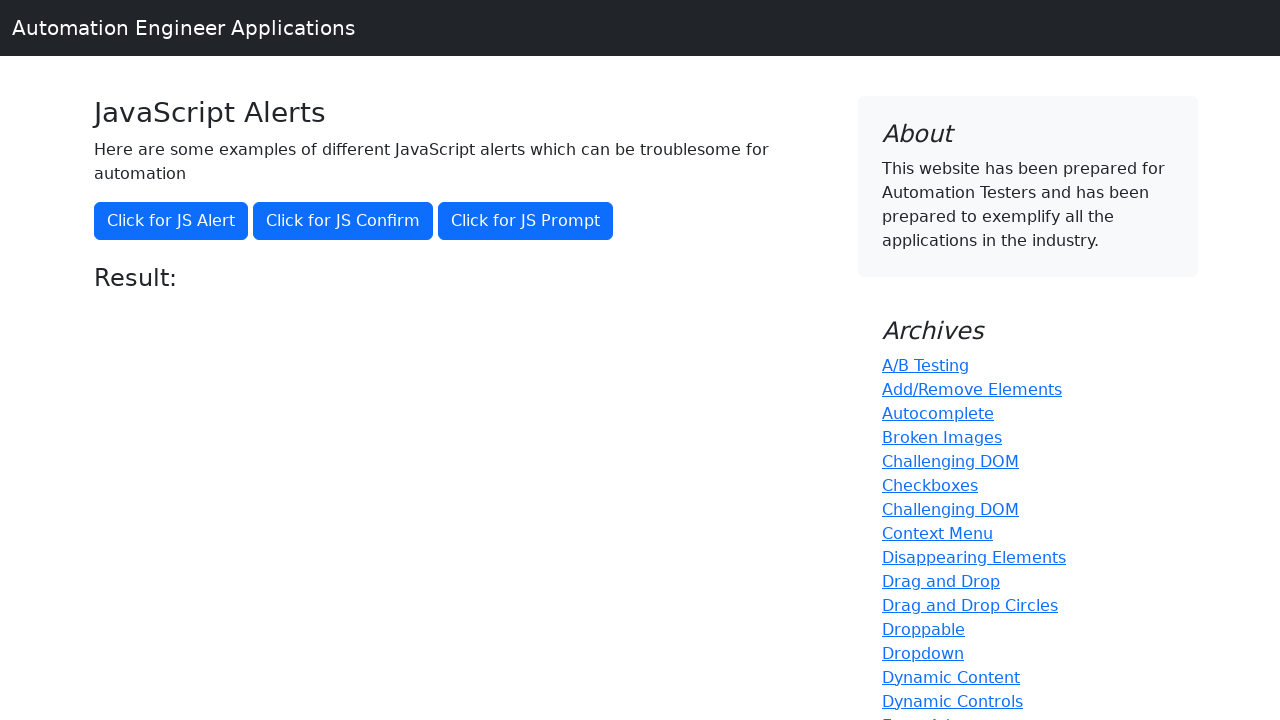

Clicked 'Click for JS Confirm' button to trigger JavaScript confirm dialog at (343, 221) on xpath=//button[text()='Click for JS Confirm']
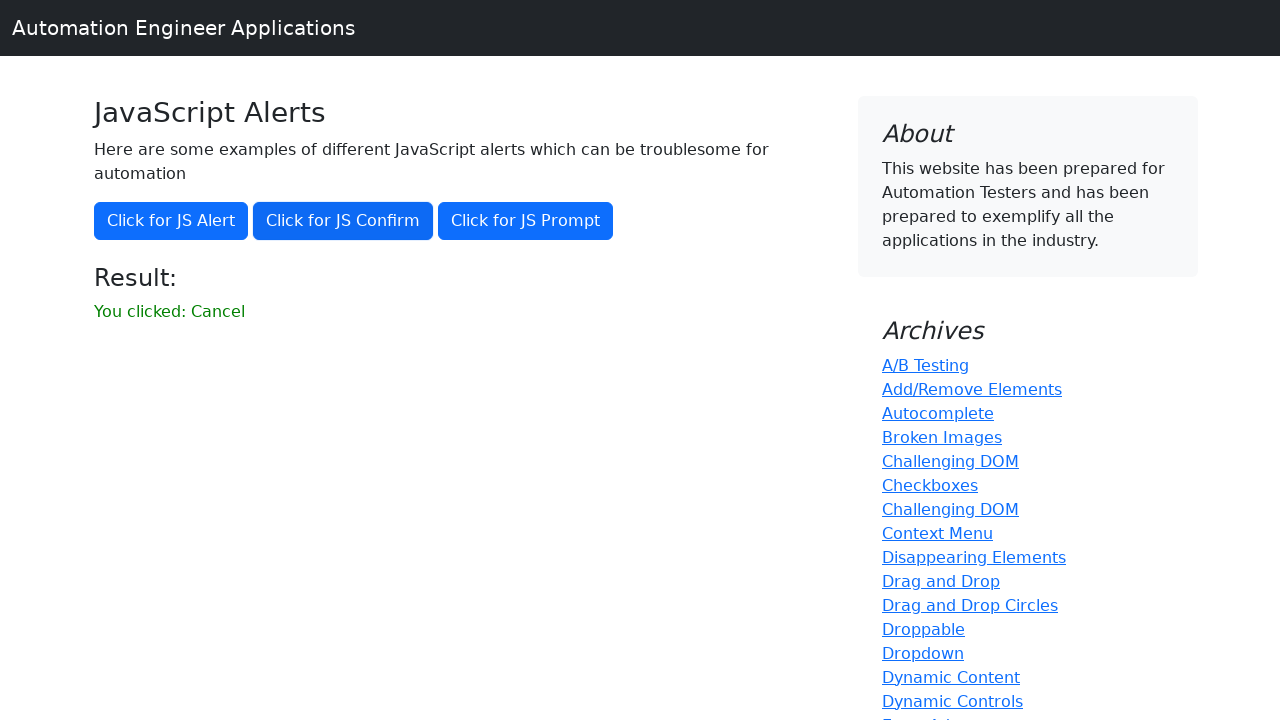

Result message element loaded after dismissing confirm dialog
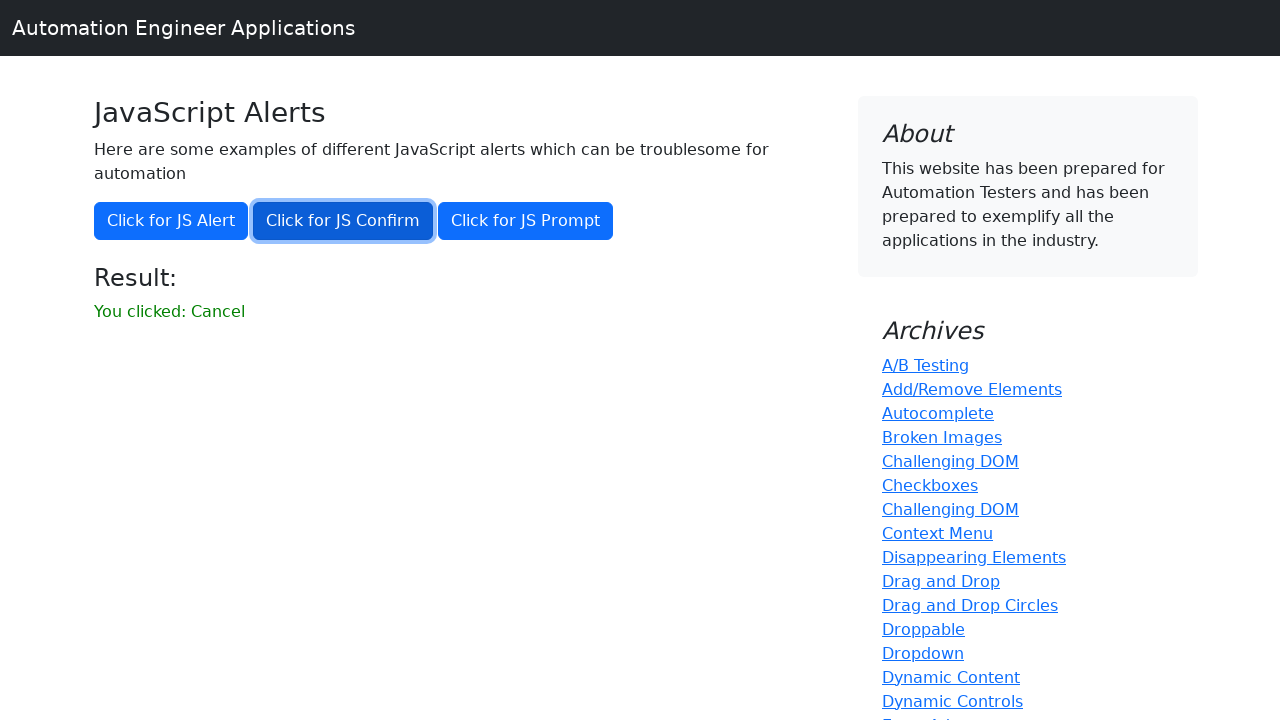

Retrieved result message text: 'You clicked: Cancel'
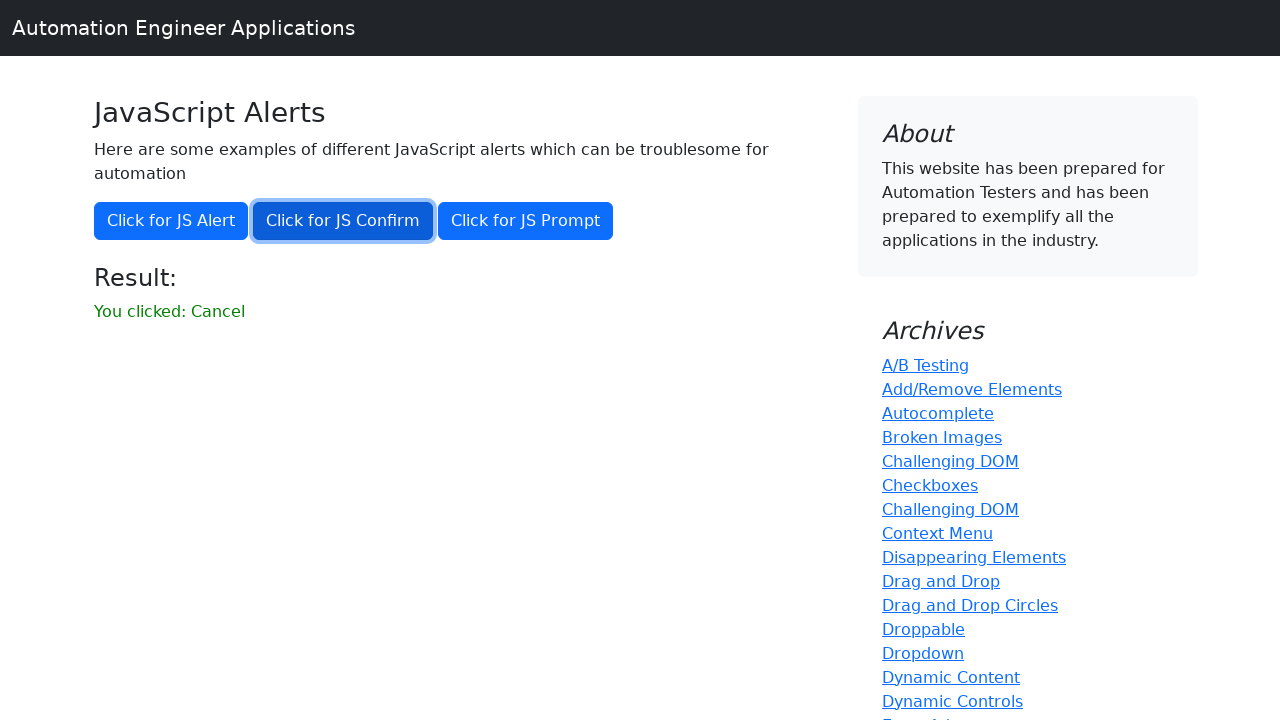

Verified that result message does not contain 'successfuly' - alert dismiss successful
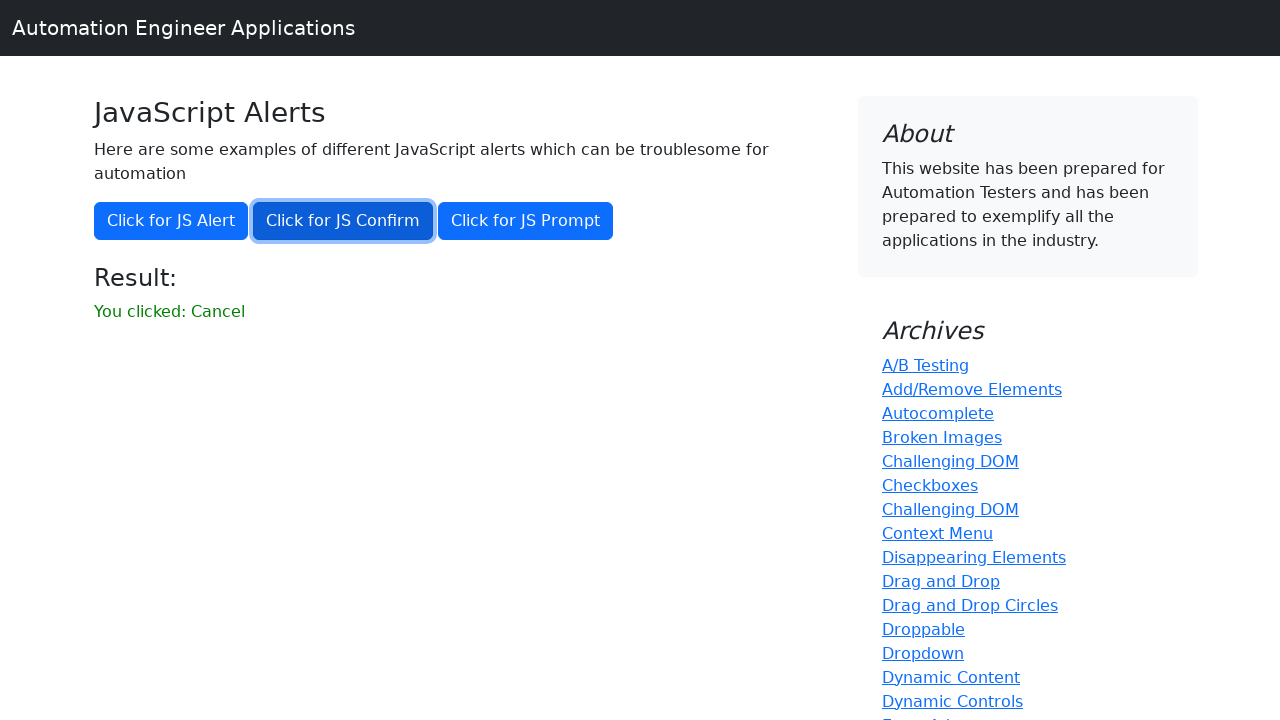

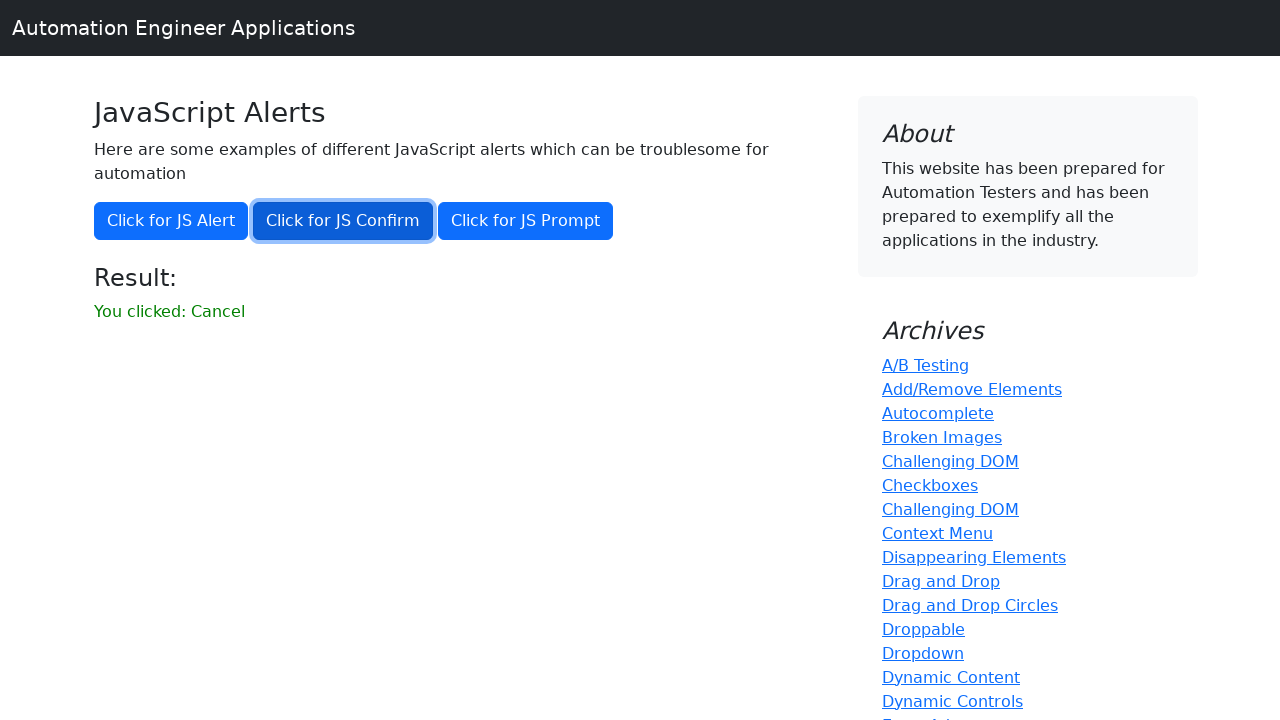